Tests the monitors category filter button to ensure it displays the correct category

Starting URL: https://www.demoblaze.com/

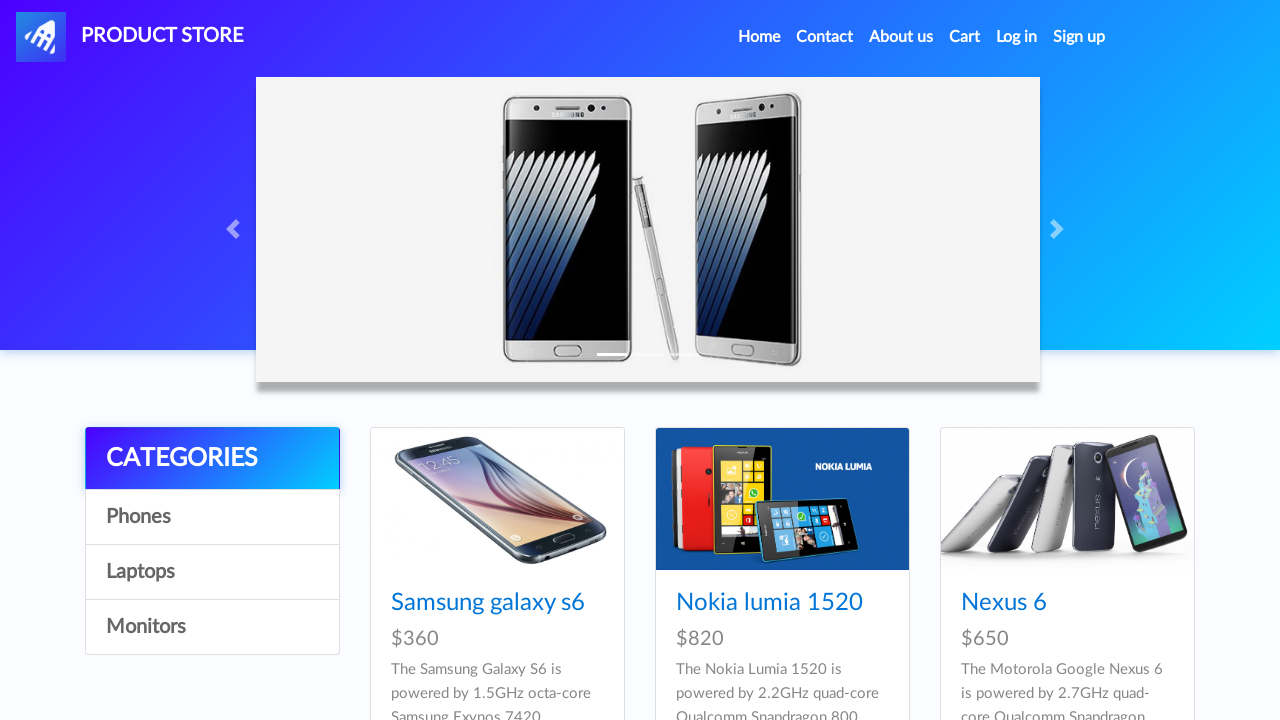

Clicked on Monitors category filter button at (212, 627) on a:has-text('Monitors')
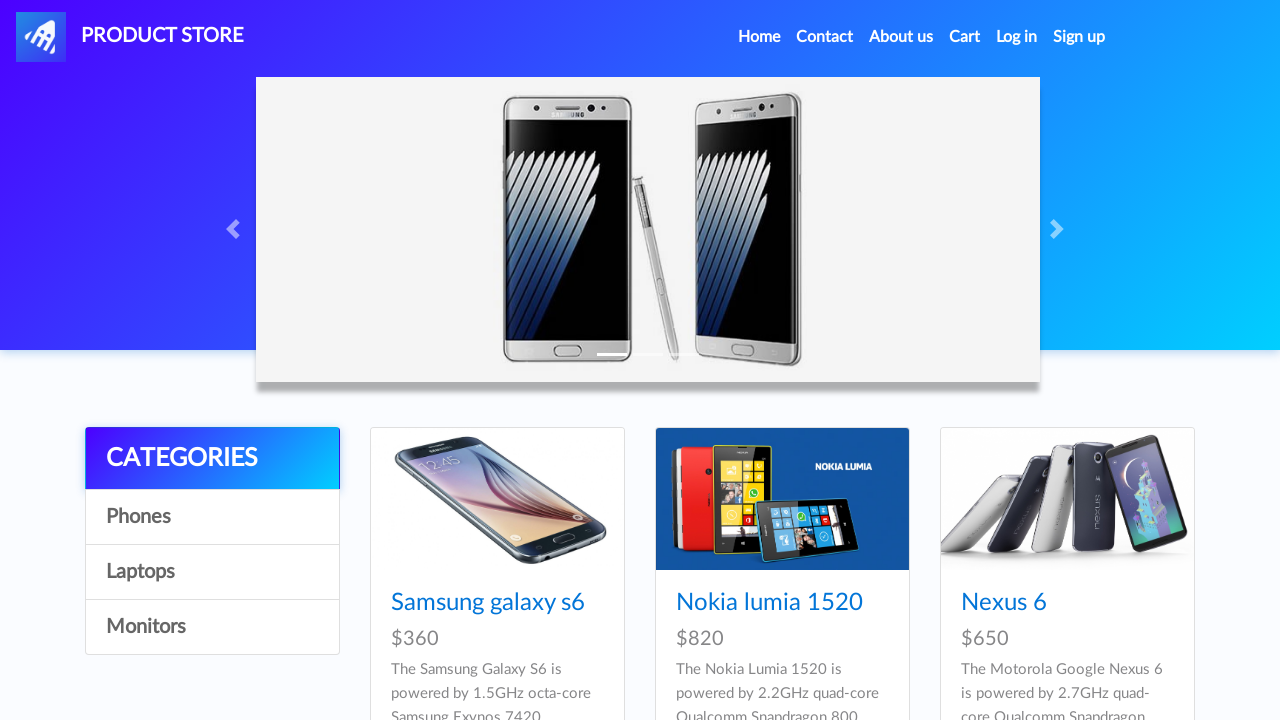

Verified Monitors category is displayed and active
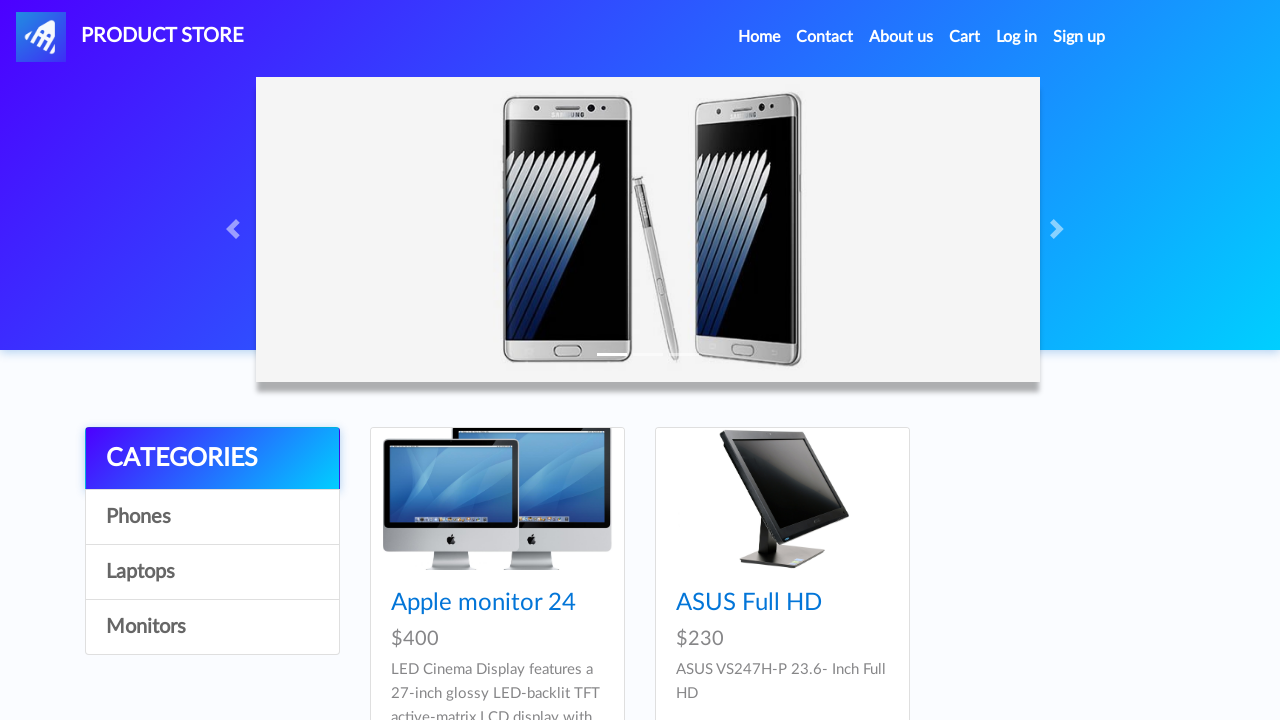

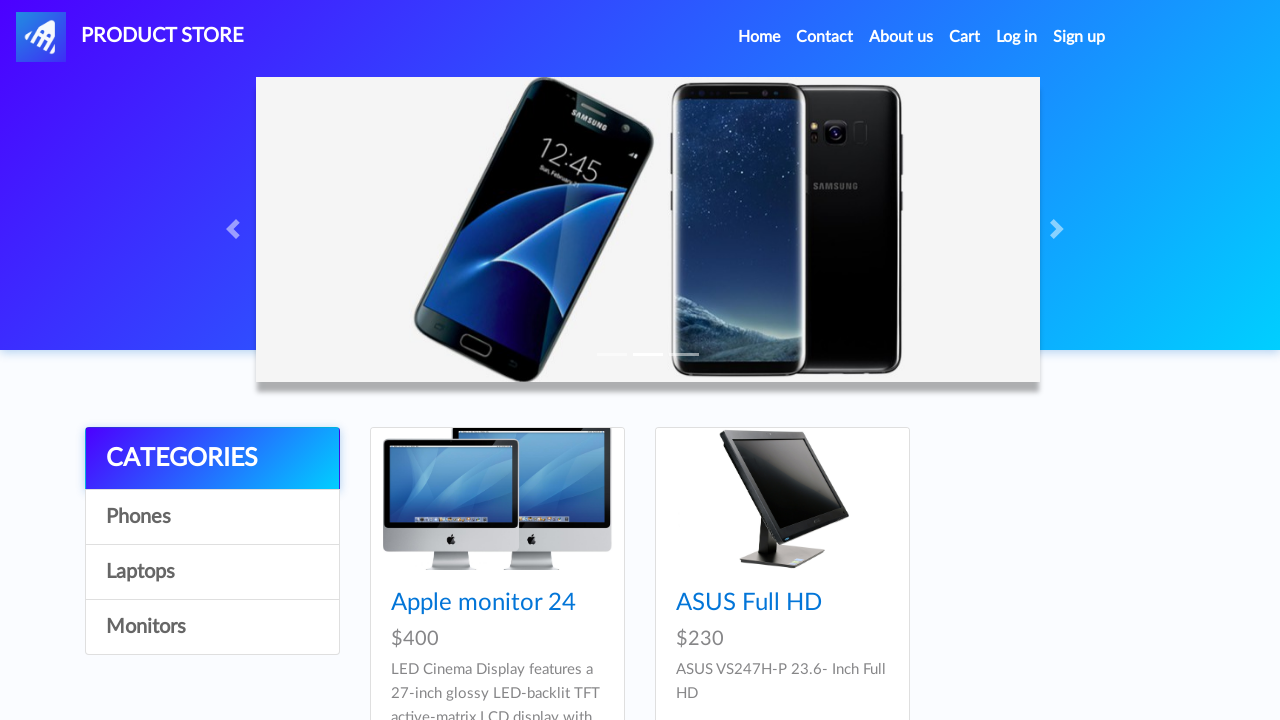